Tests dynamic content loading by clicking a start button and waiting for hidden content to become visible

Starting URL: https://the-internet.herokuapp.com/dynamic_loading/1

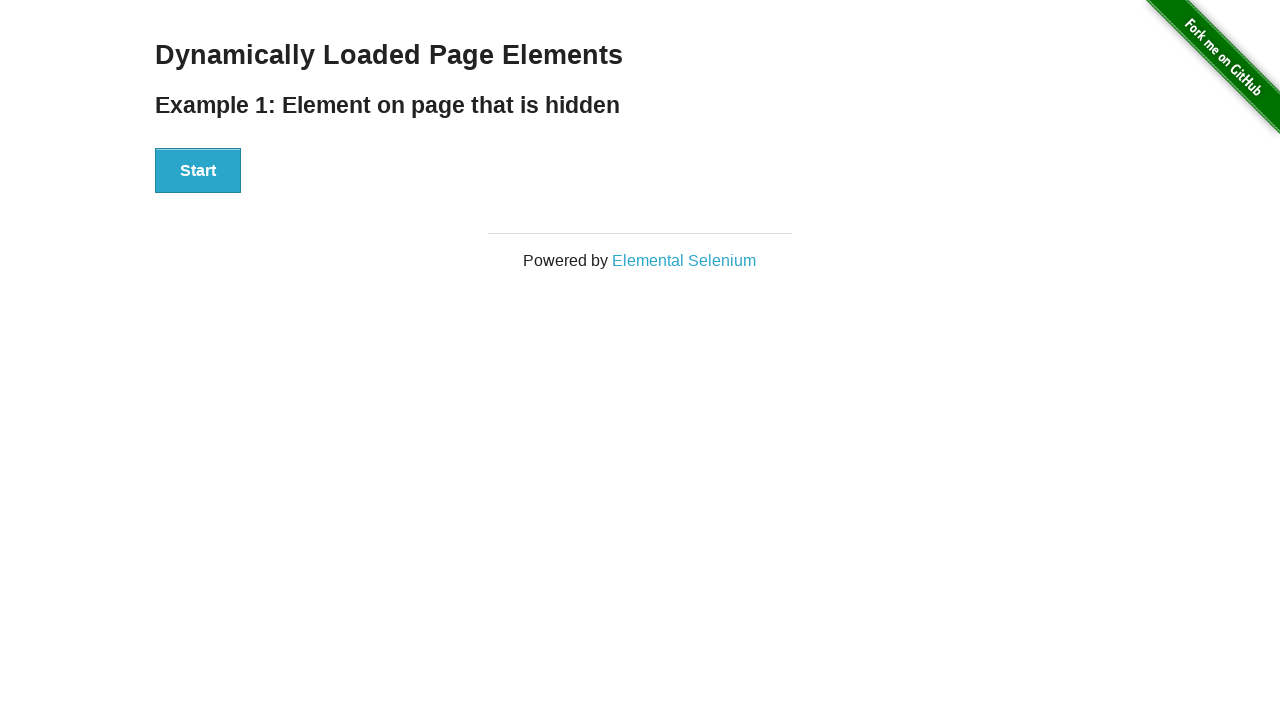

Clicked start button to trigger dynamic content loading at (198, 171) on xpath=//*[@id='start']/button
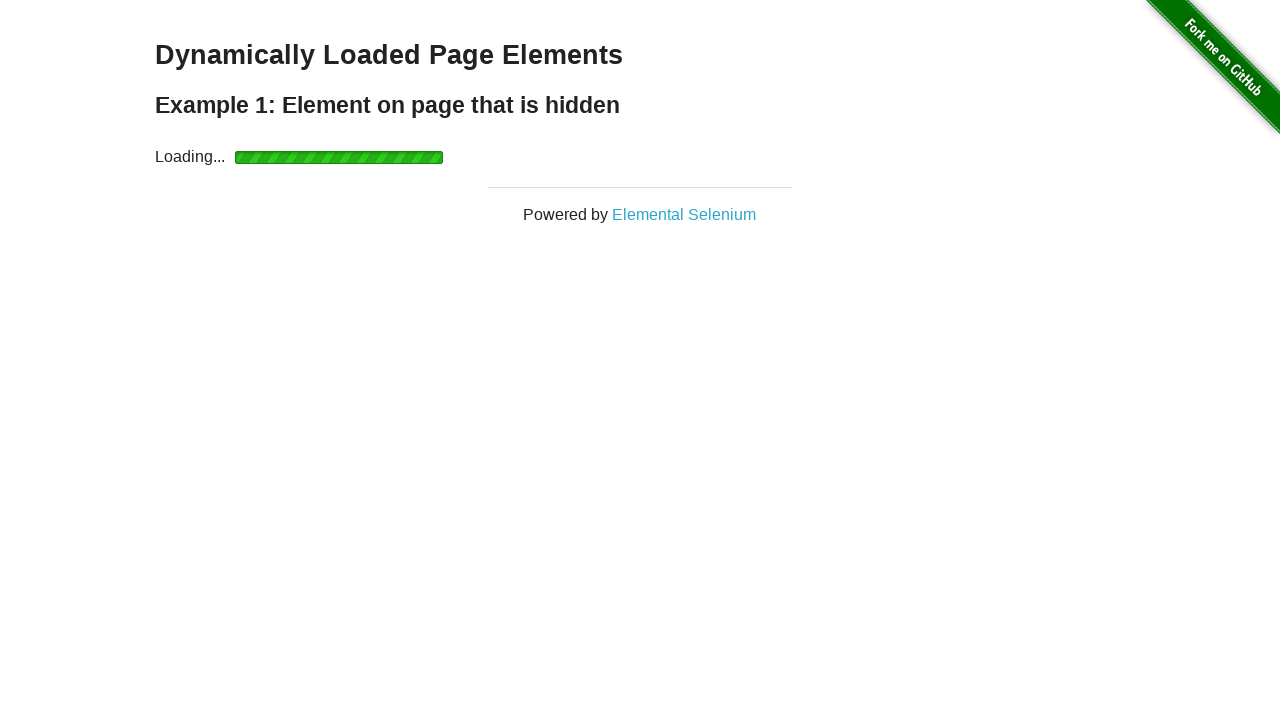

Waited for hidden content to become visible (finish element appeared)
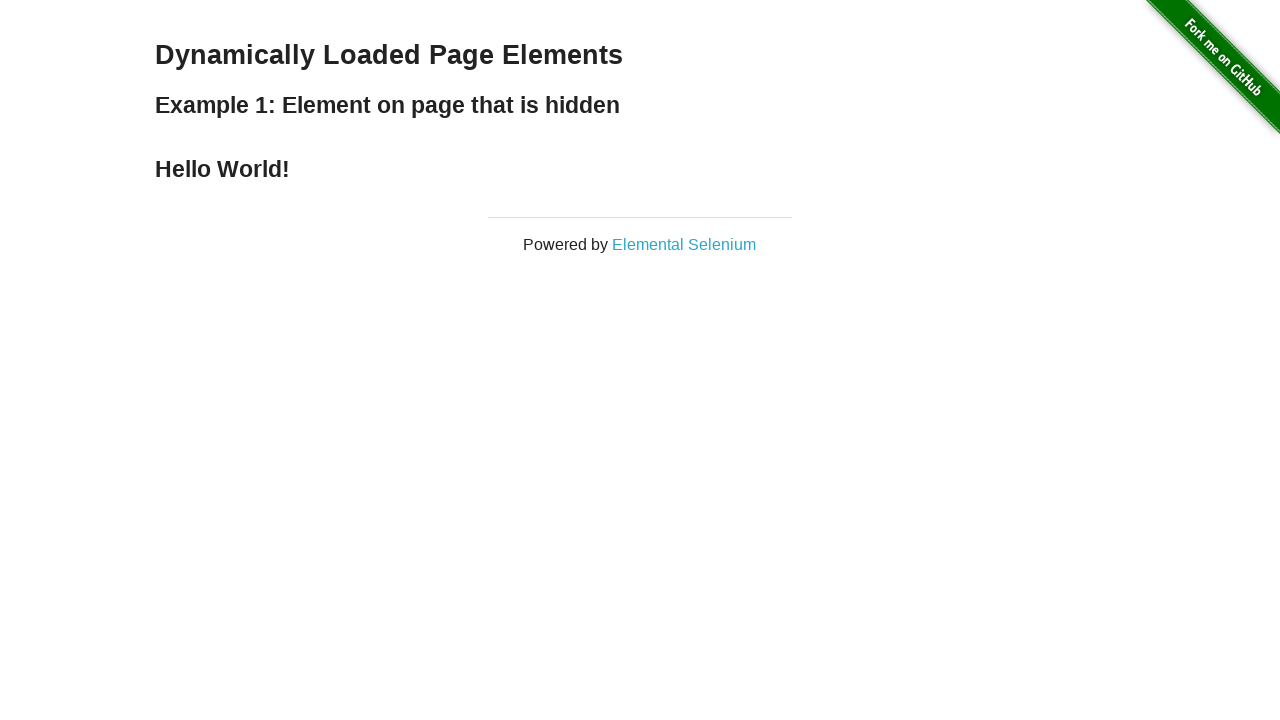

Retrieved text from finish element: '
    Hello World!
  '
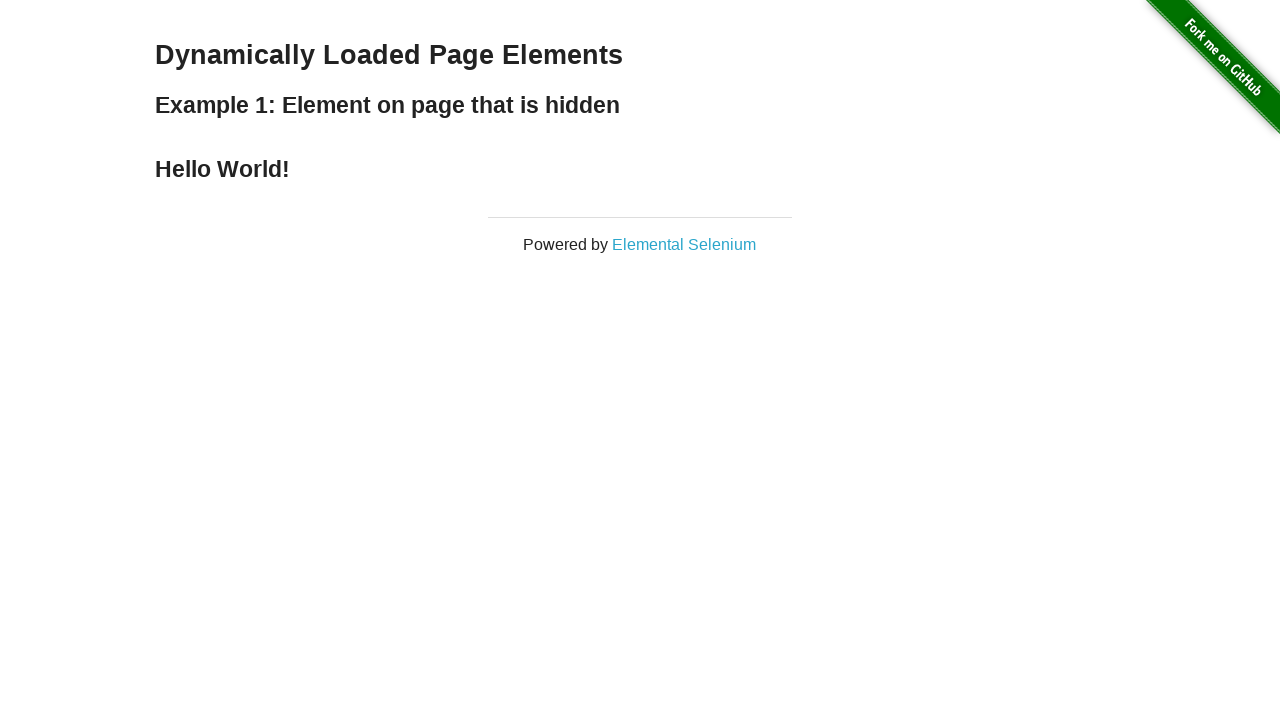

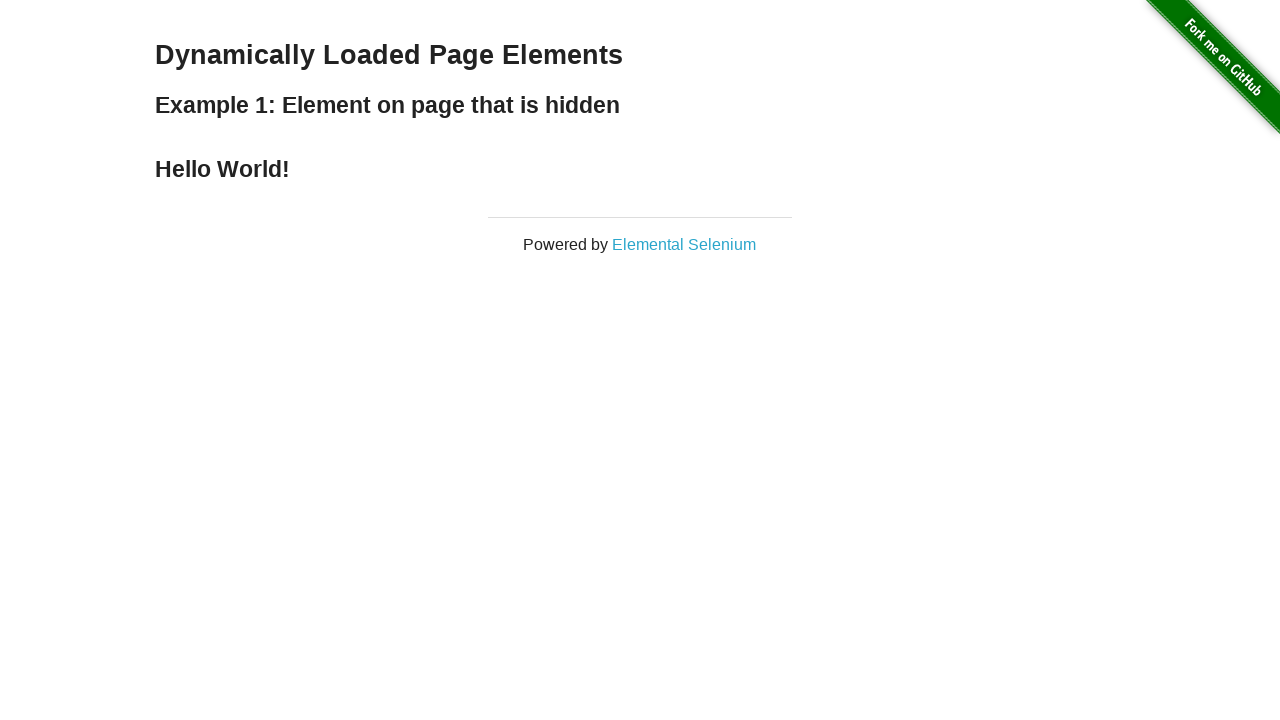